Tests scrolling to an iframe element that is initially out of viewport, verifying it becomes visible after scrolling.

Starting URL: https://selenium.dev/selenium/web/scrolling_tests/frame_with_nested_scrolling_frame_out_of_view.html

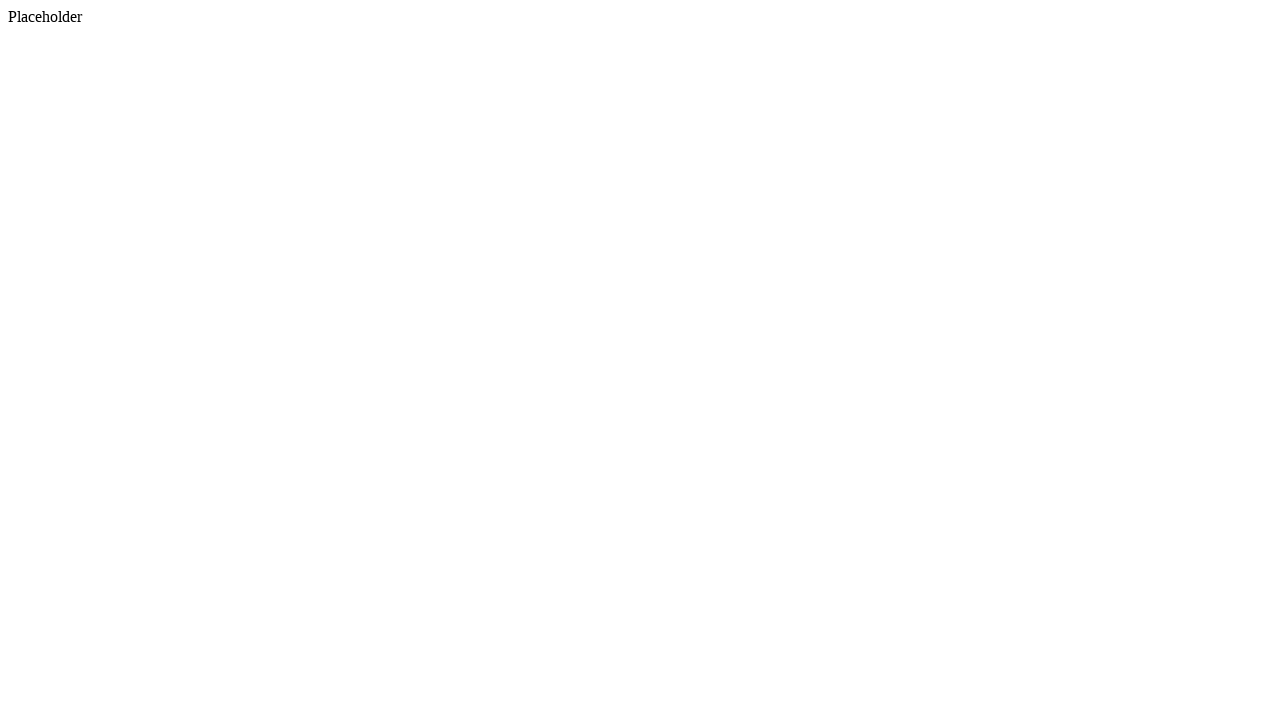

Located iframe element
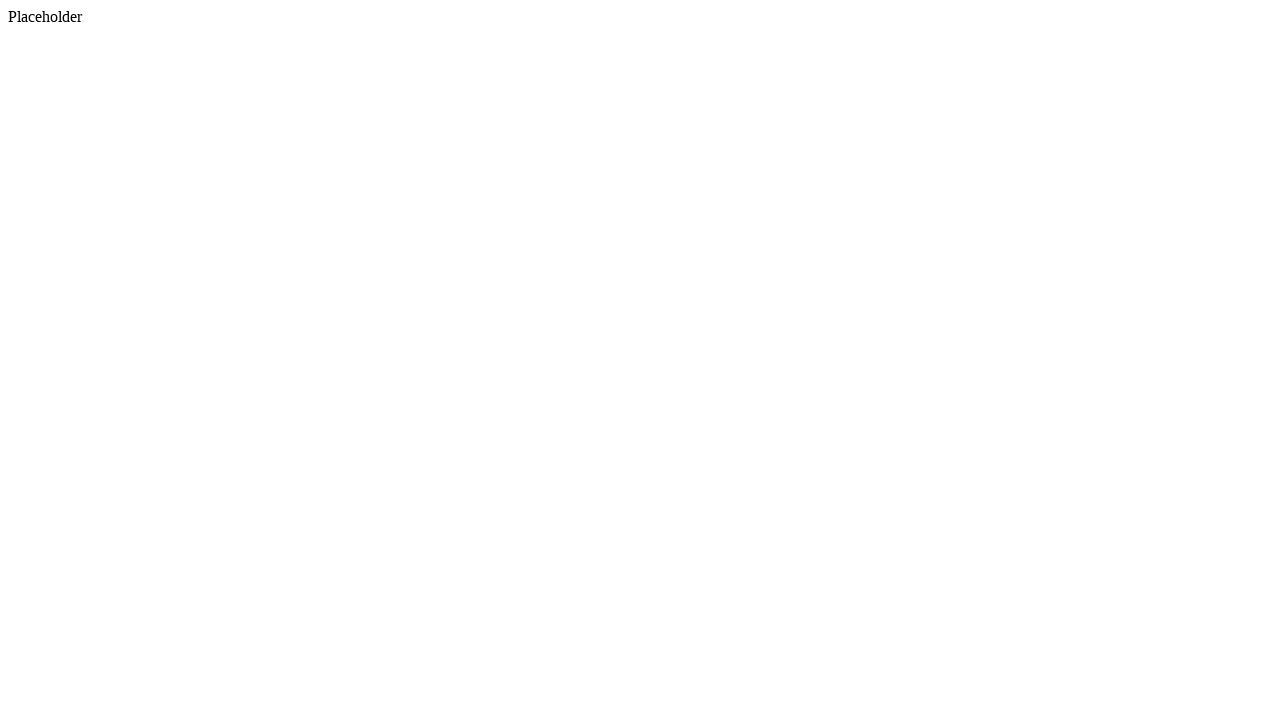

Scrolled to iframe element to bring it into viewport
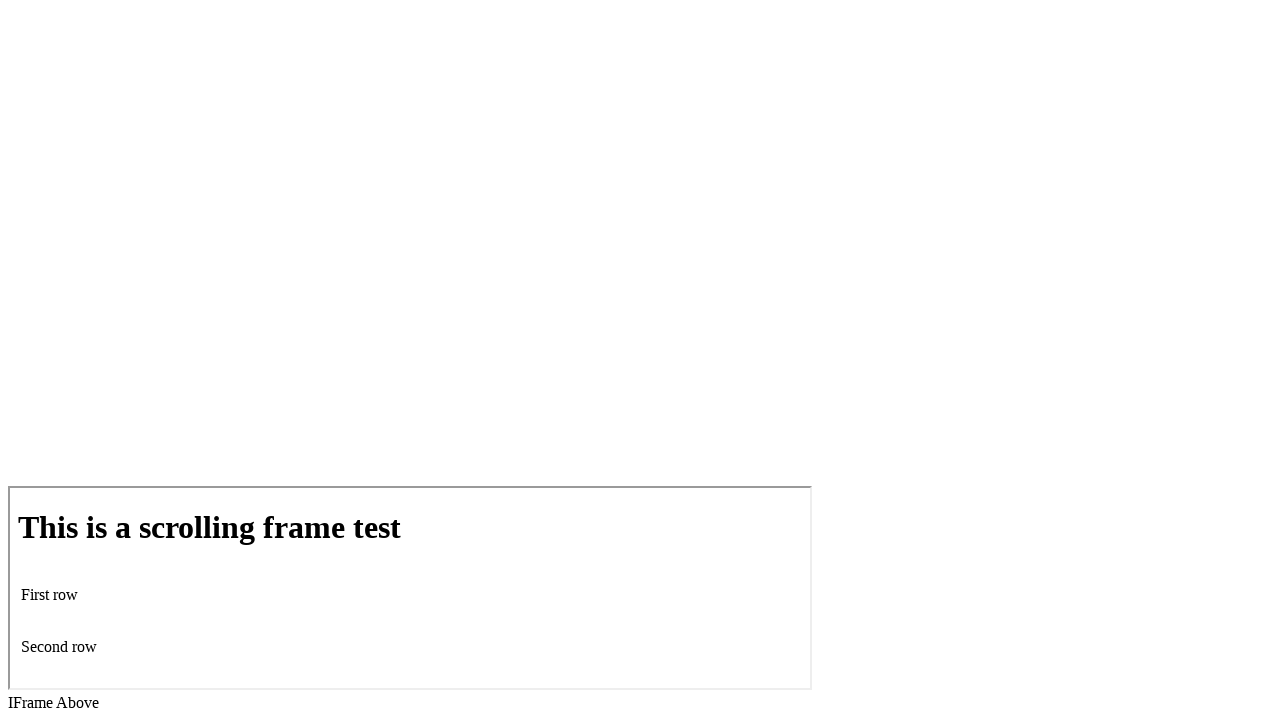

Verified iframe is visible after scrolling
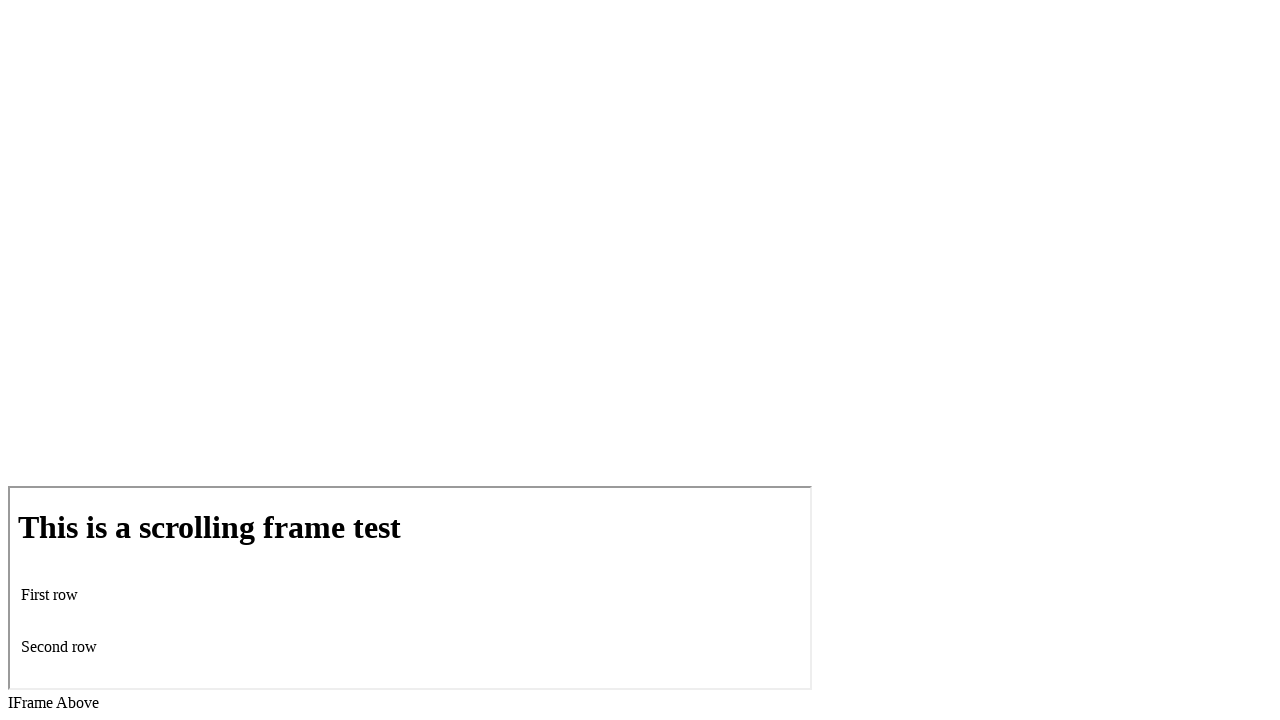

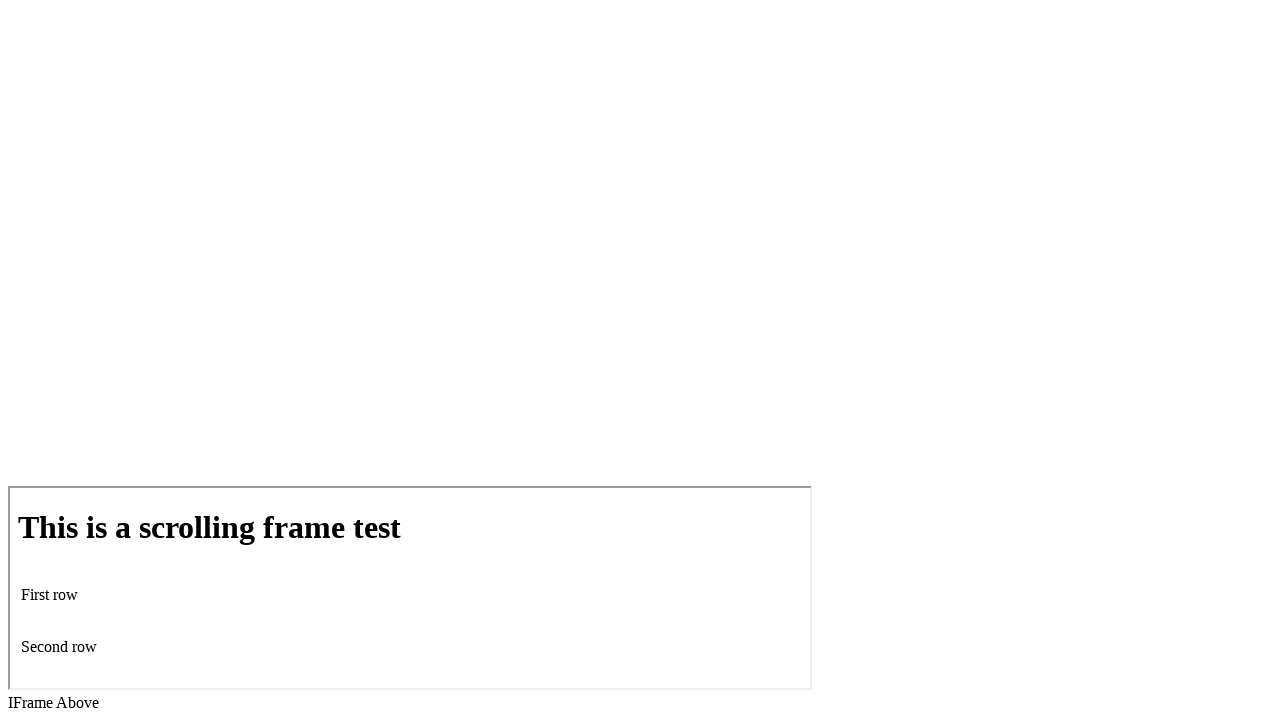